Tests slider interaction by dragging the slider handle within an iframe

Starting URL: https://jqueryui.com/slider/

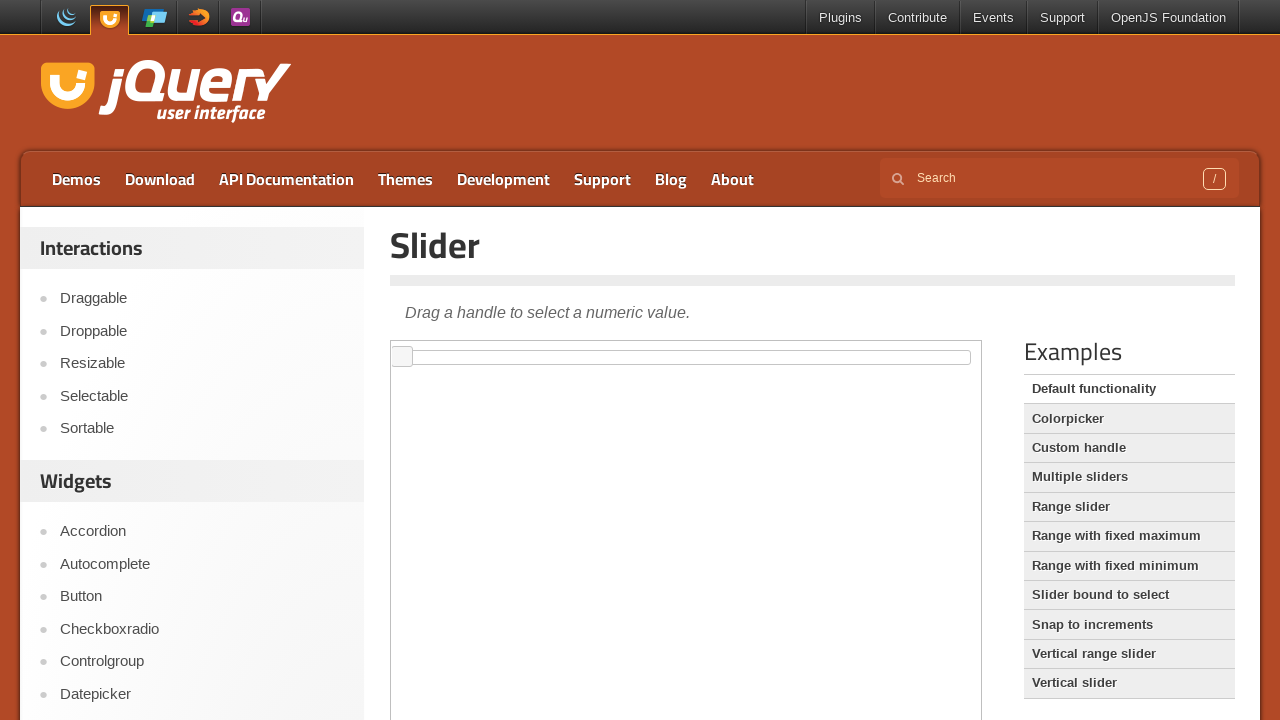

Located demo iframe
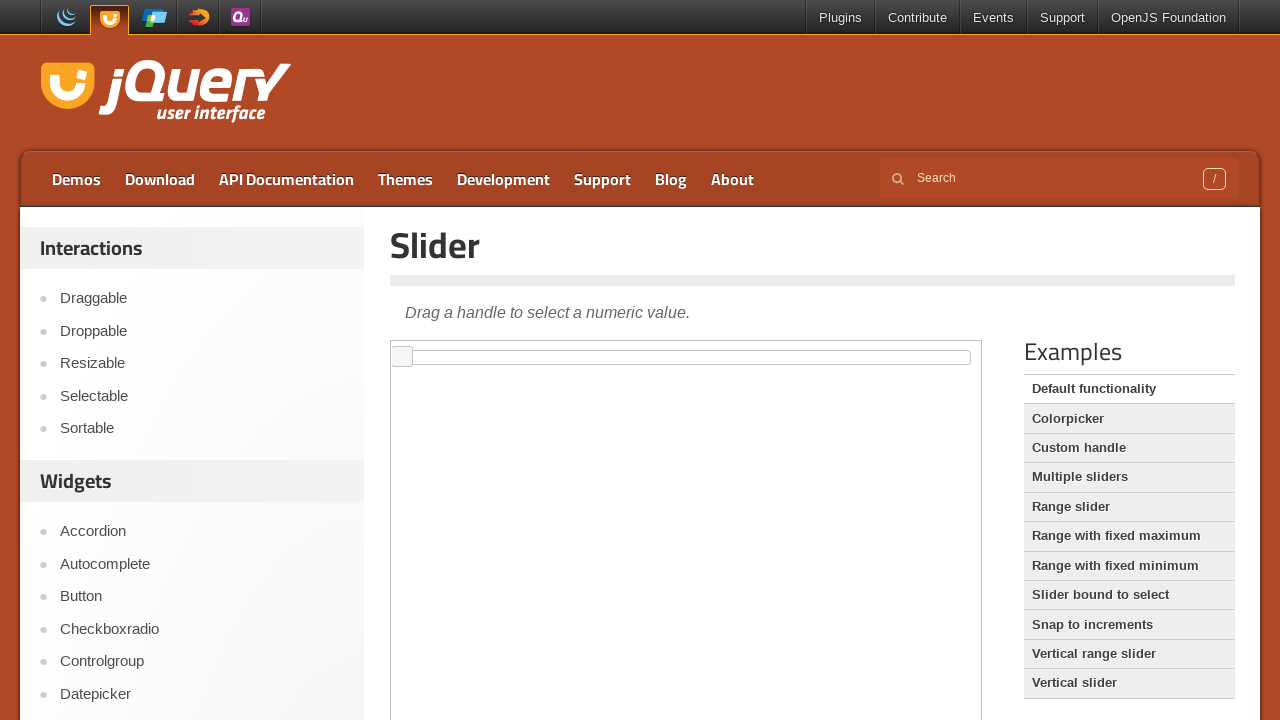

Located slider element in iframe
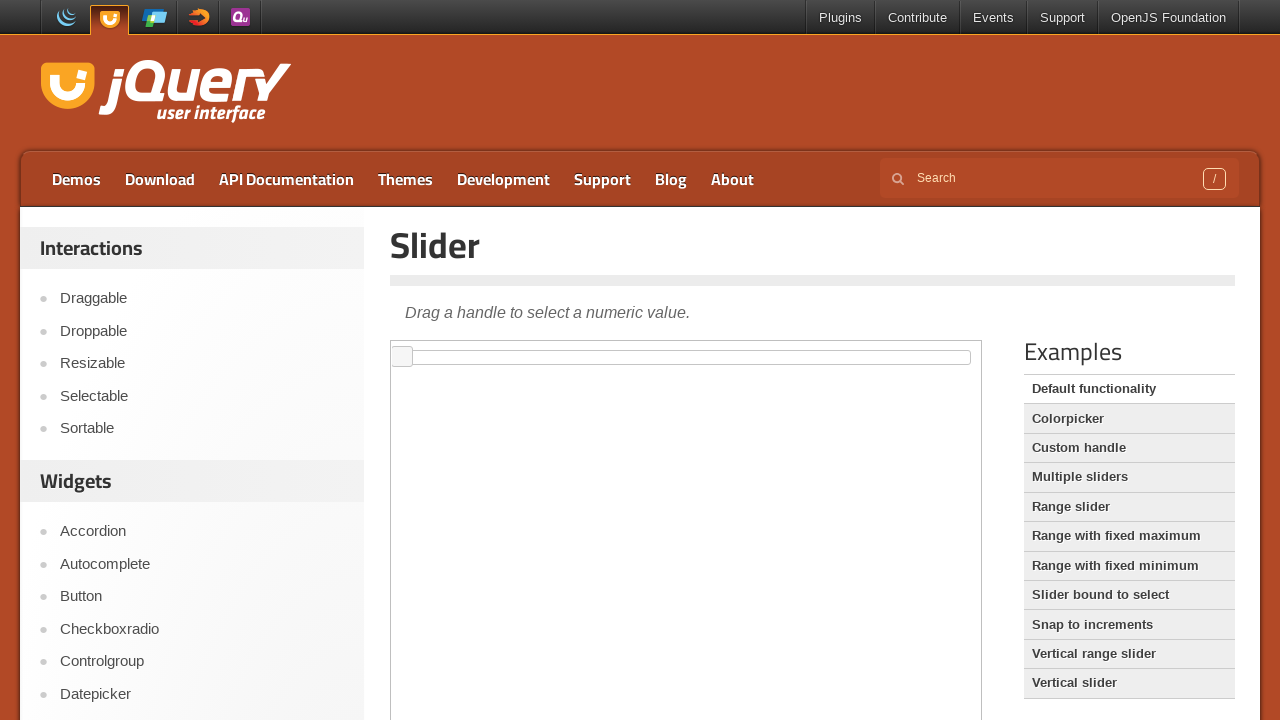

Located slider handle in iframe
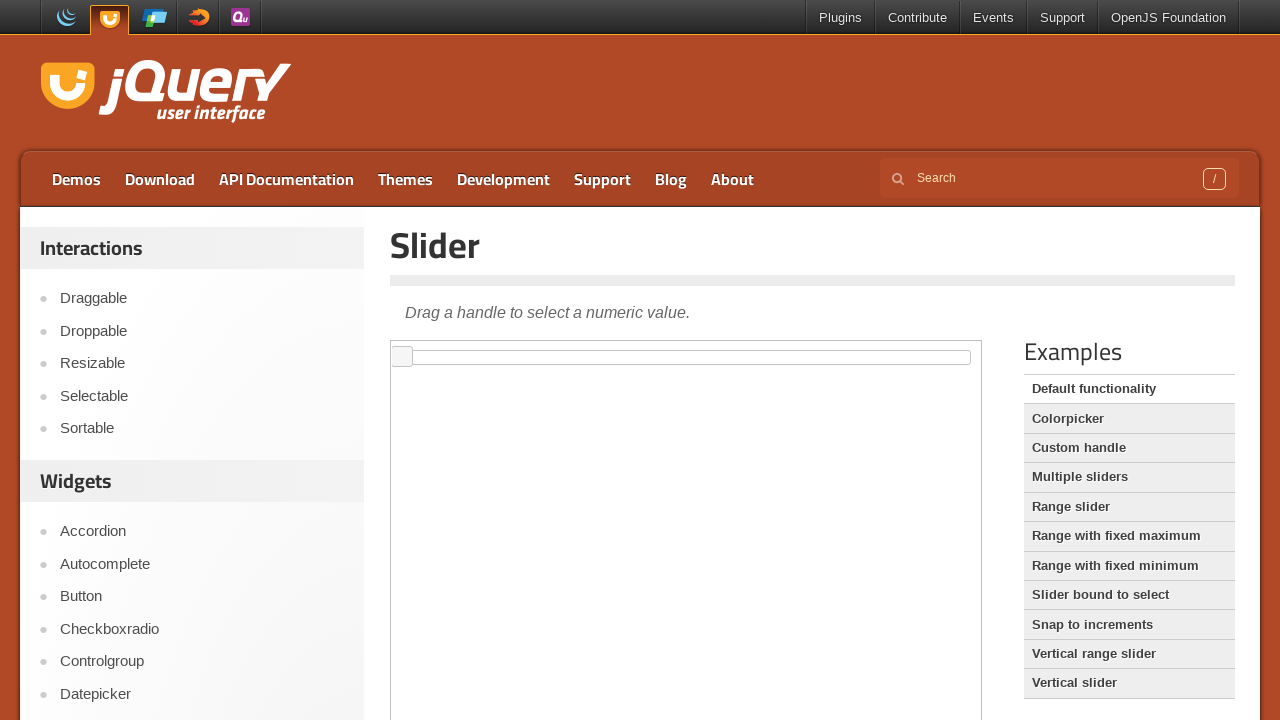

Retrieved slider handle bounding box
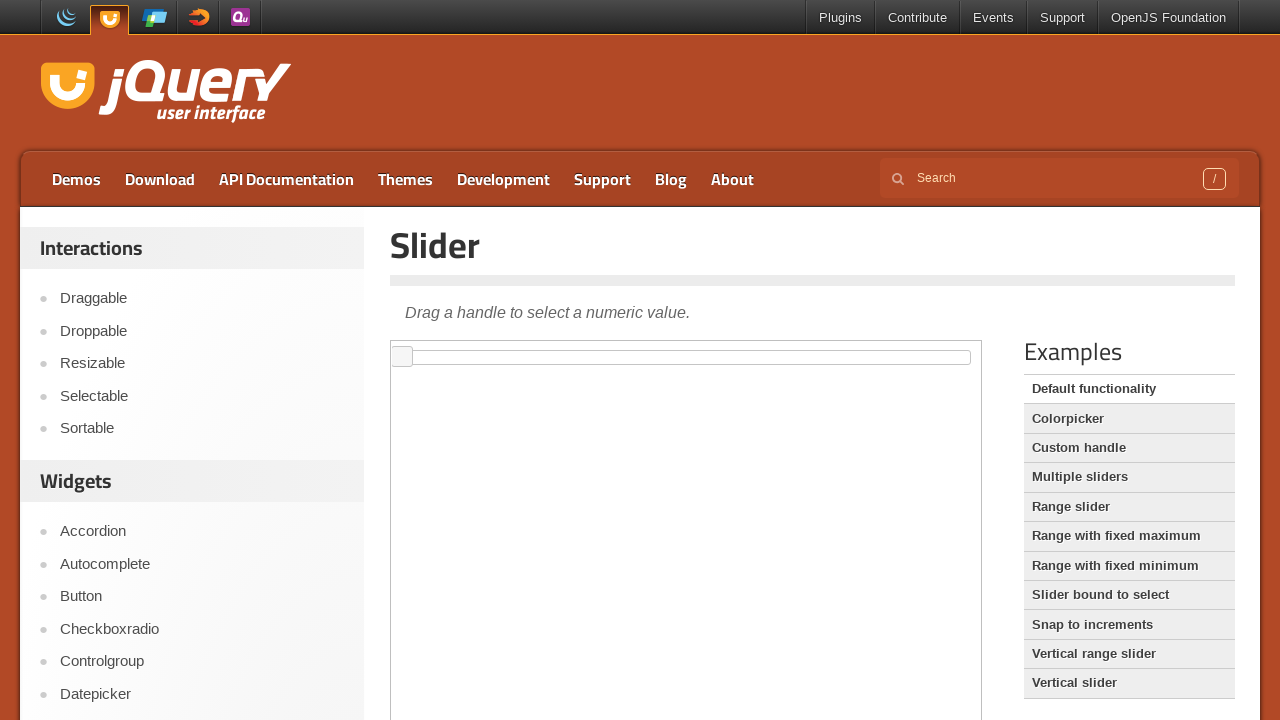

Moved mouse to slider handle center at (402, 357)
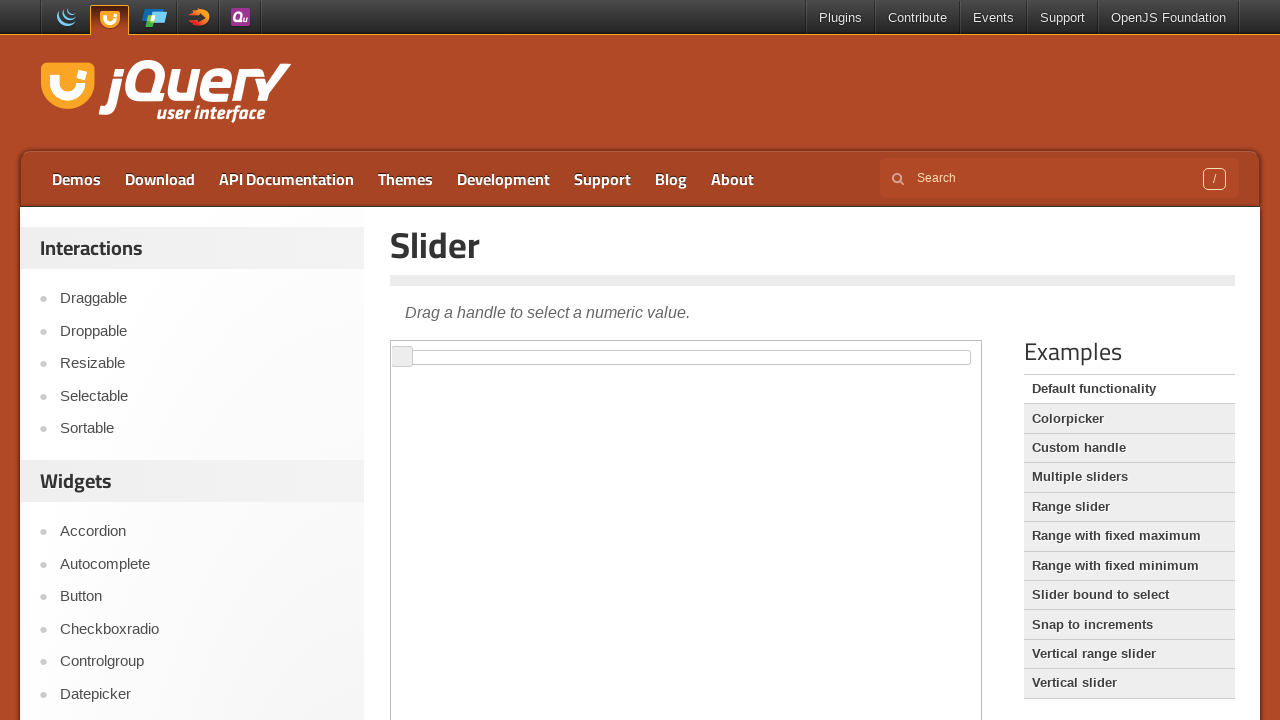

Pressed mouse button down on slider handle at (402, 357)
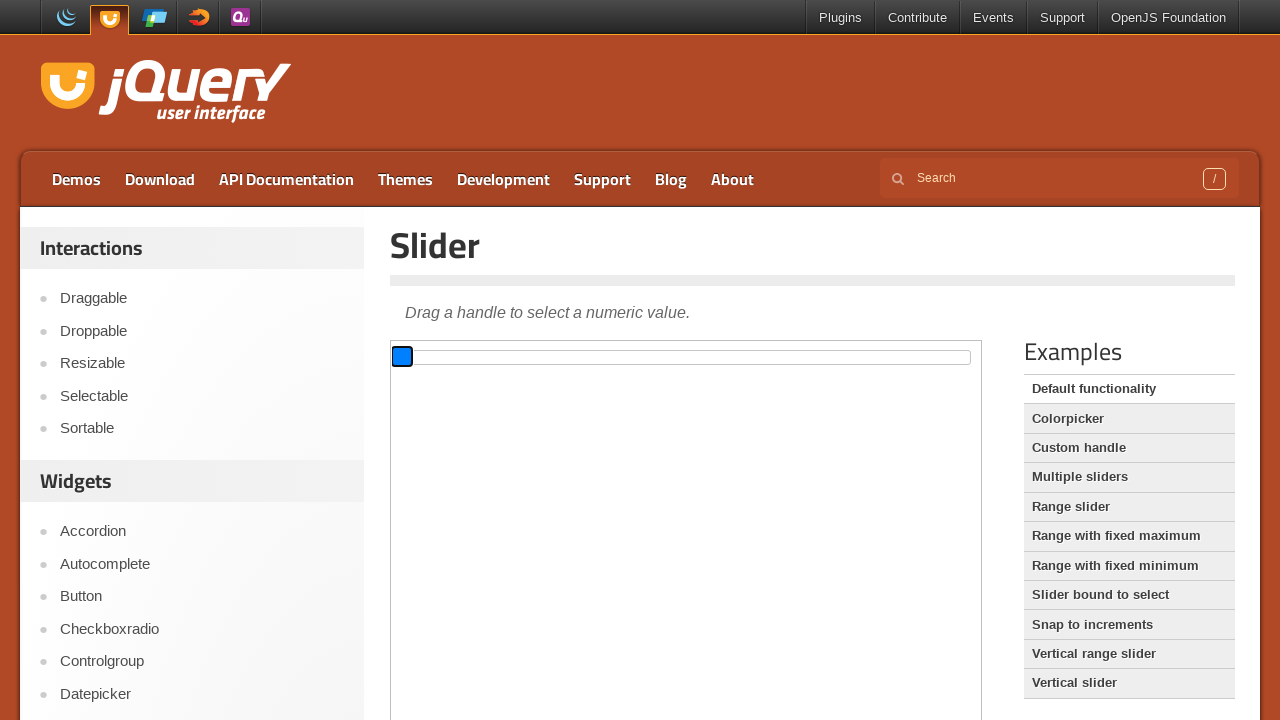

Dragged slider handle 50 pixels to the right at (452, 357)
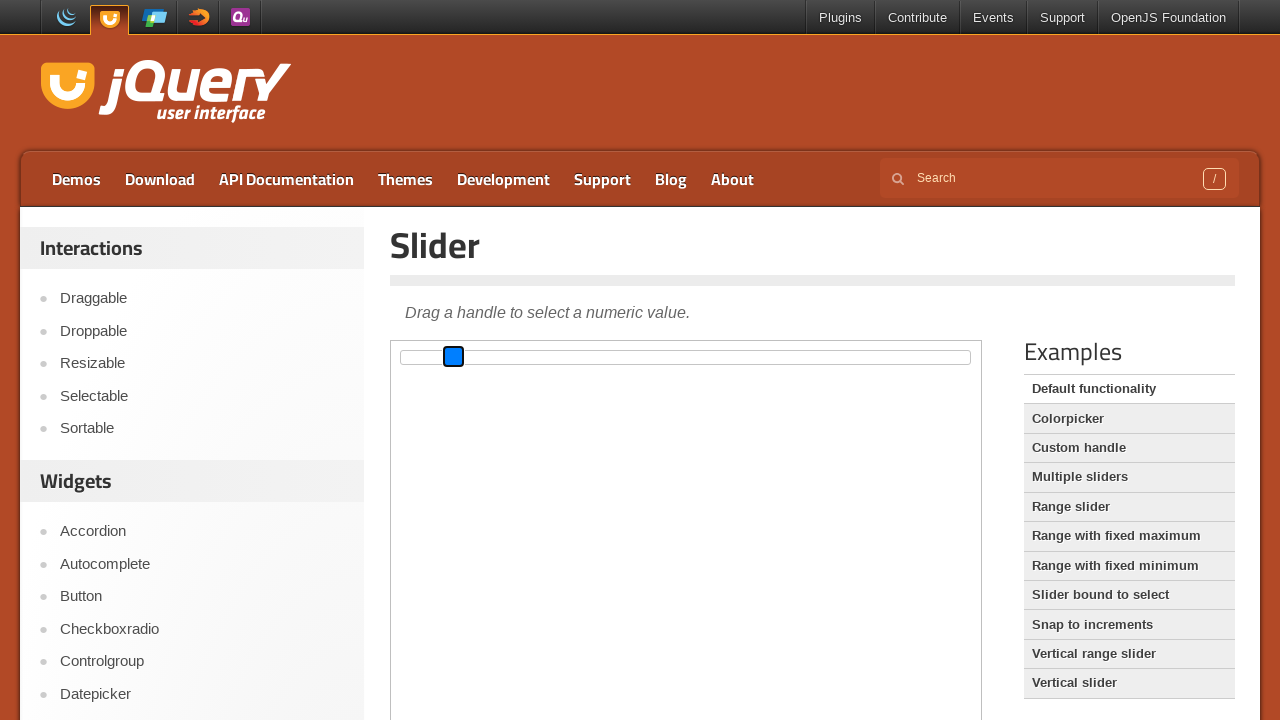

Released mouse button after dragging slider at (452, 357)
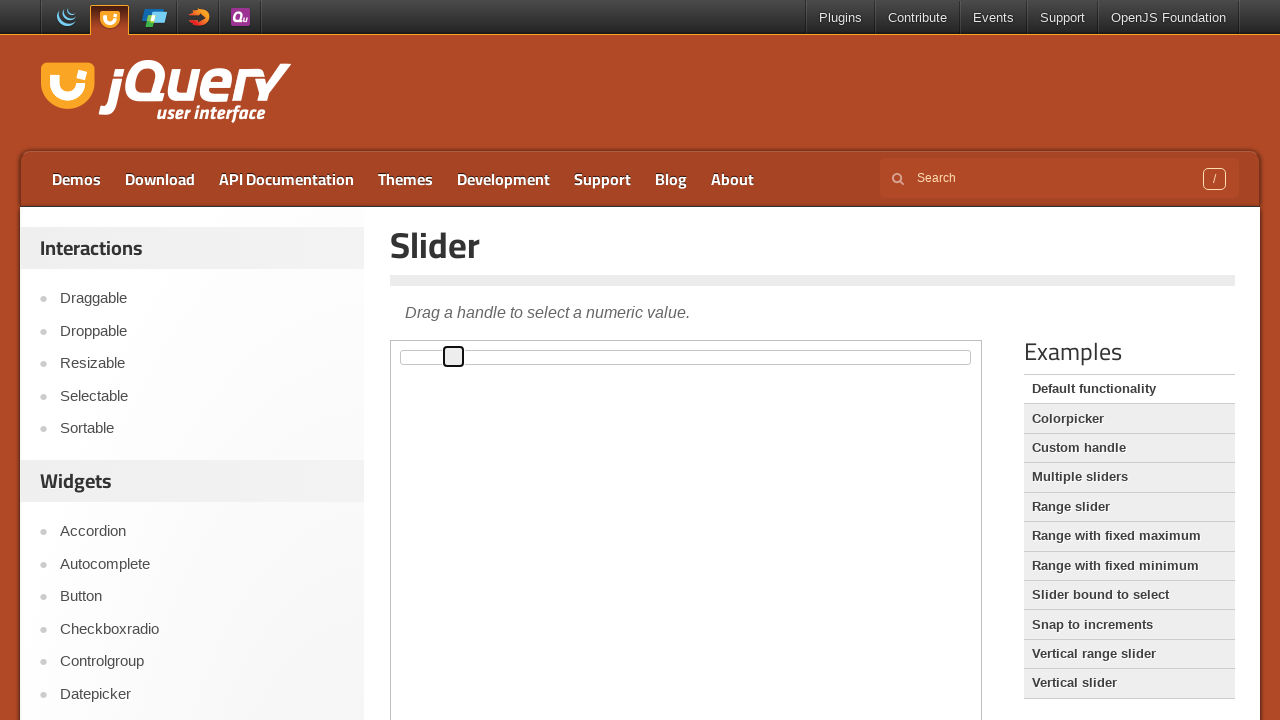

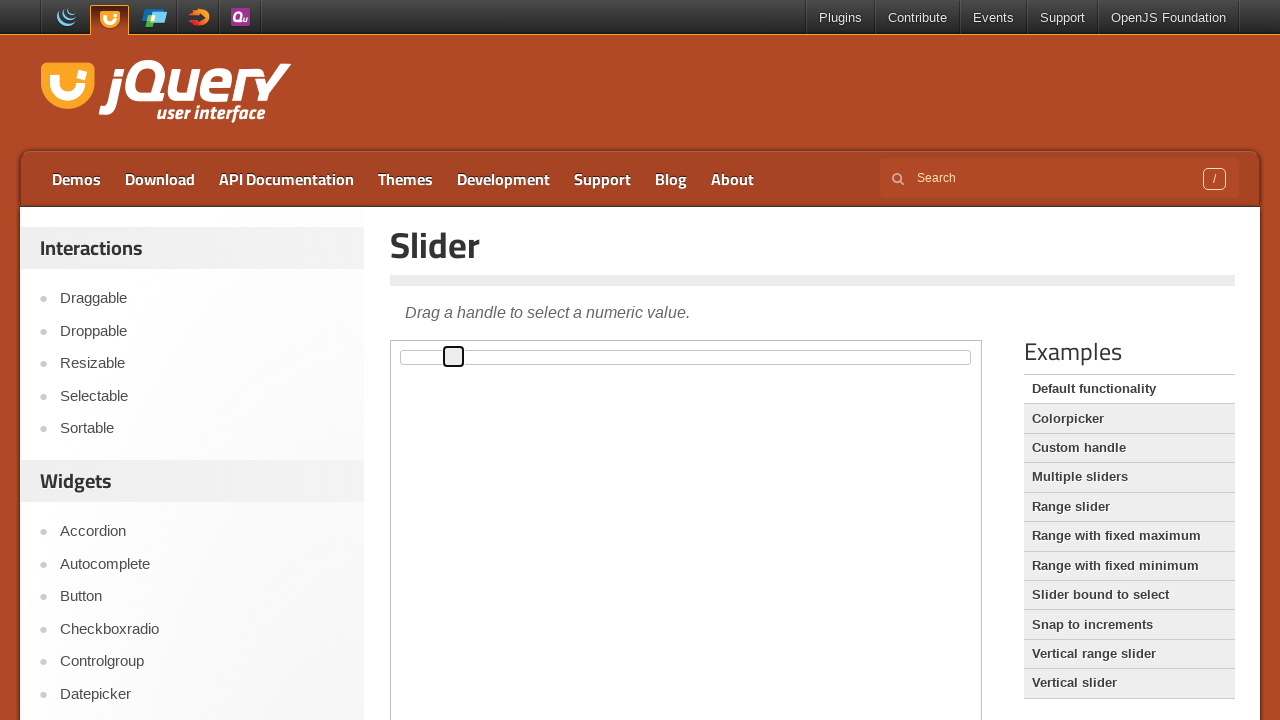